Tests adding a product to cart on demoblaze.com by clicking the first product, adding it to cart, accepting the alert, navigating to cart, and verifying the item appears correctly

Starting URL: https://www.demoblaze.com/

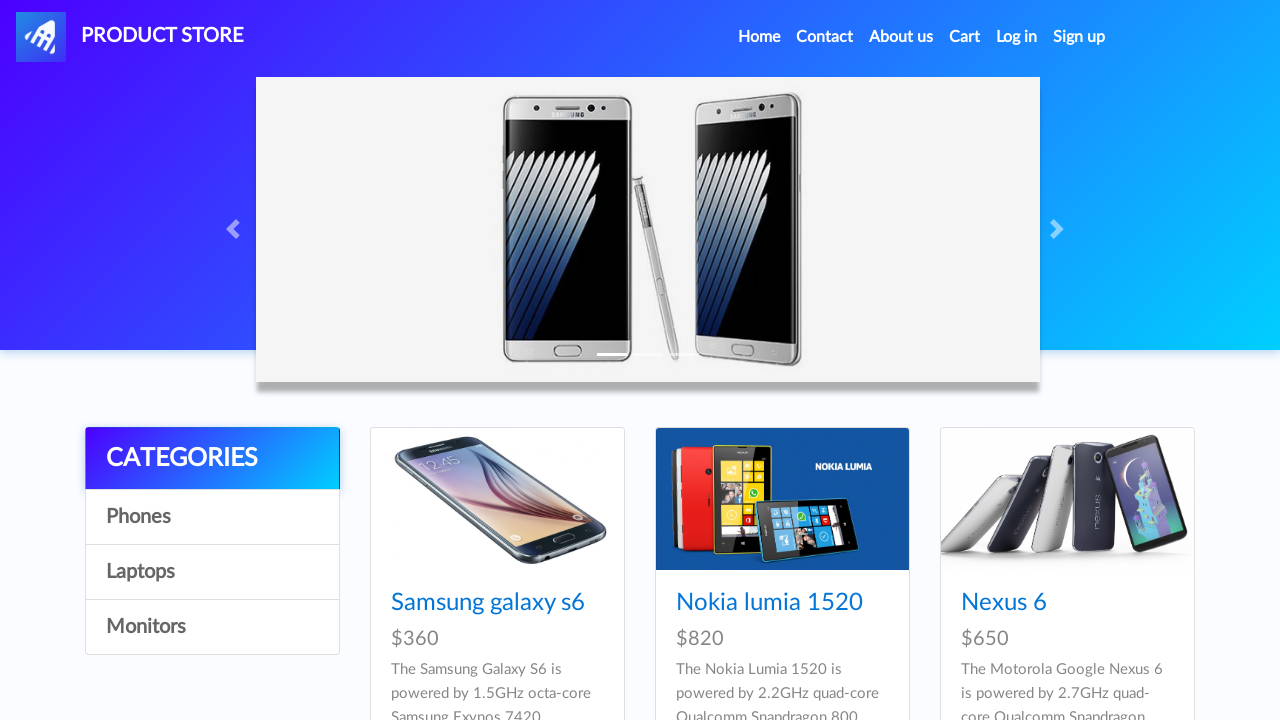

Waited for product listings to load
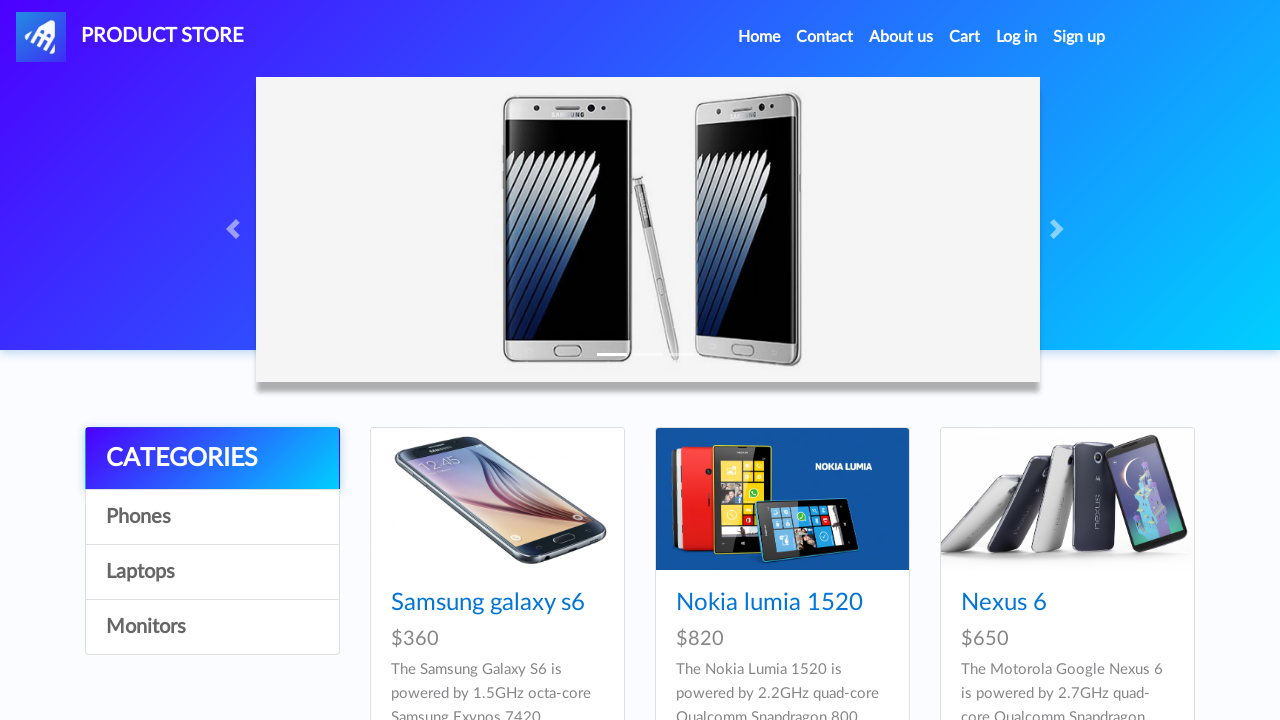

Located first product element
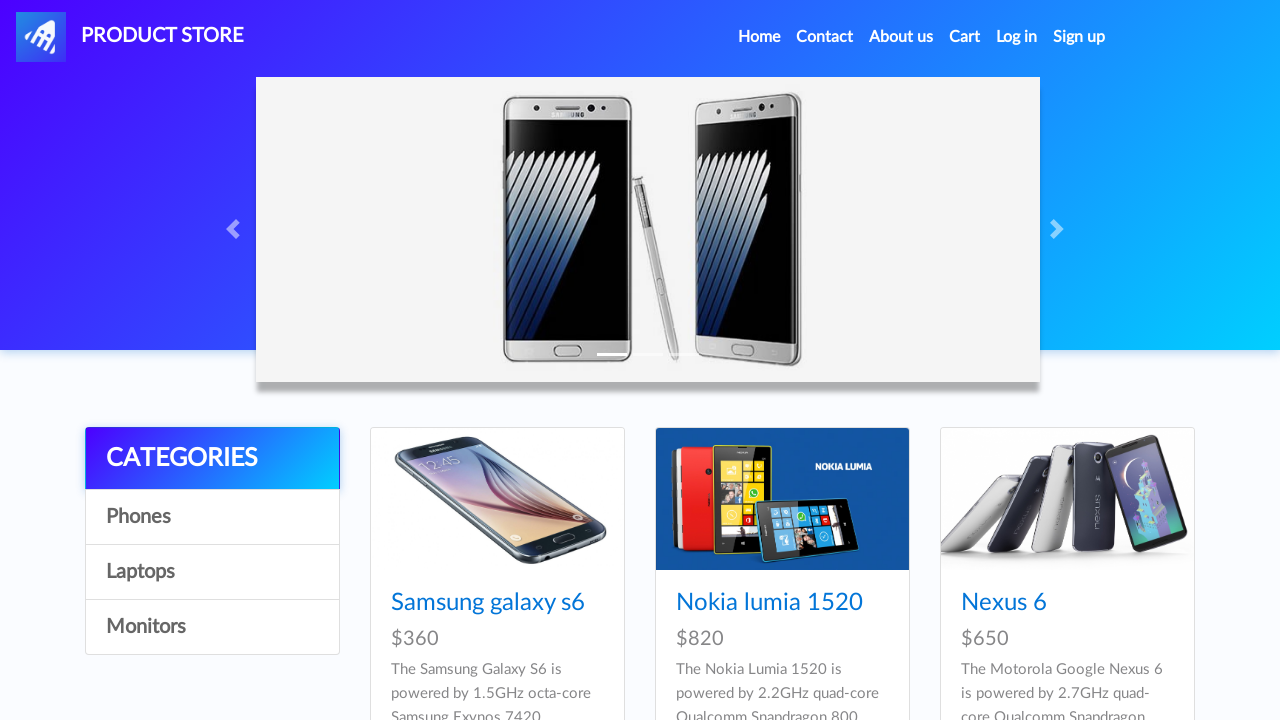

Retrieved first product title: Samsung galaxy s6
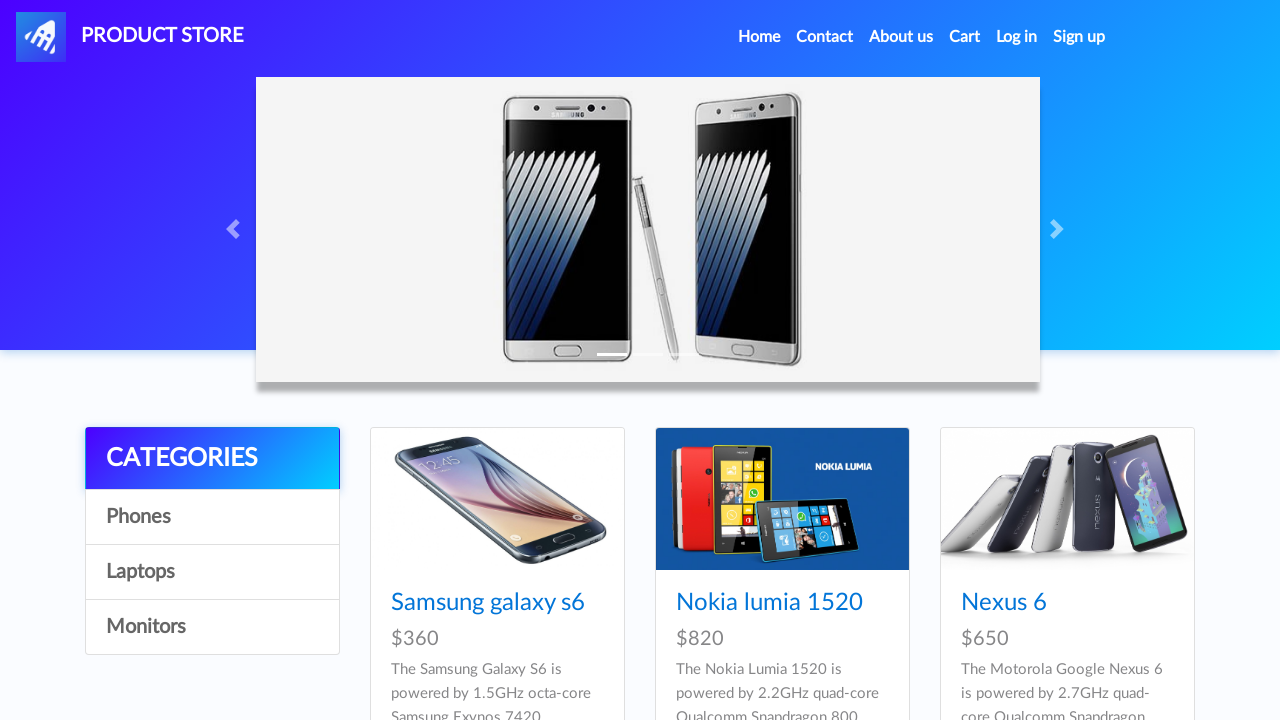

Clicked on first product: Samsung galaxy s6 at (488, 603) on xpath=//div[contains(@class, 'col-lg-4 col-md-6')]//h4/a[contains(@href, 'prod')
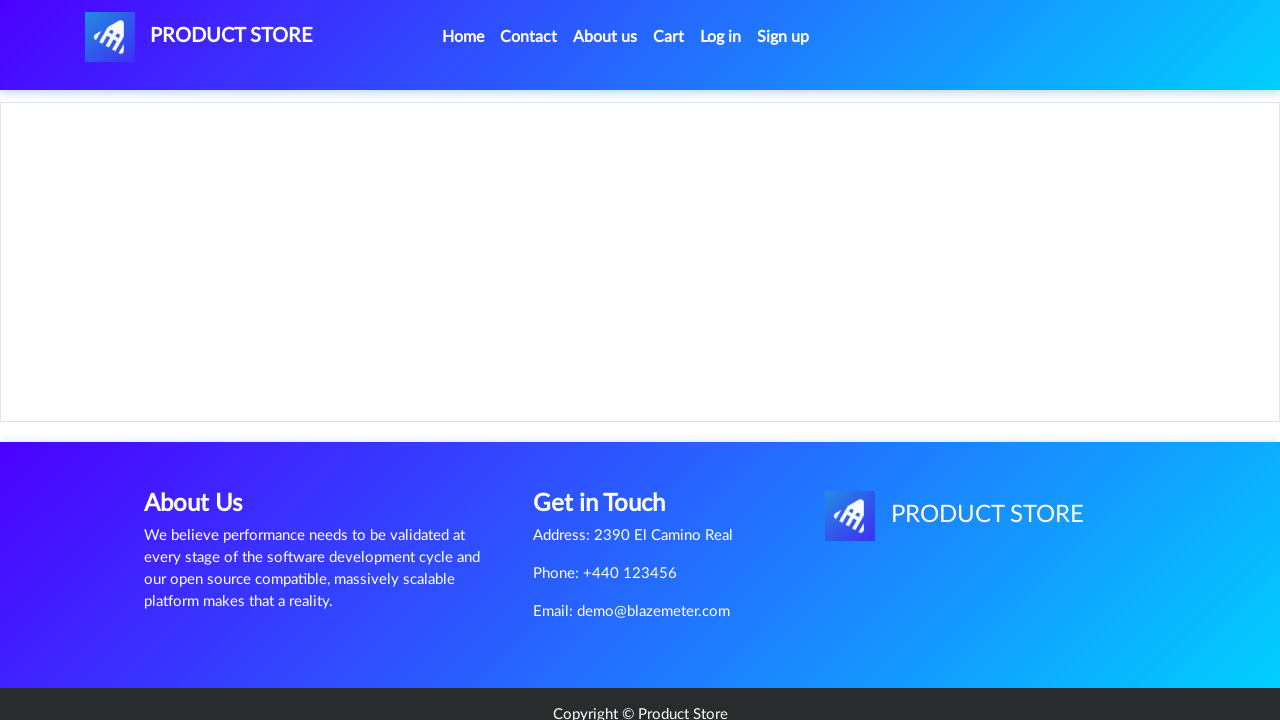

Waited for 'Add to cart' button to appear on product page
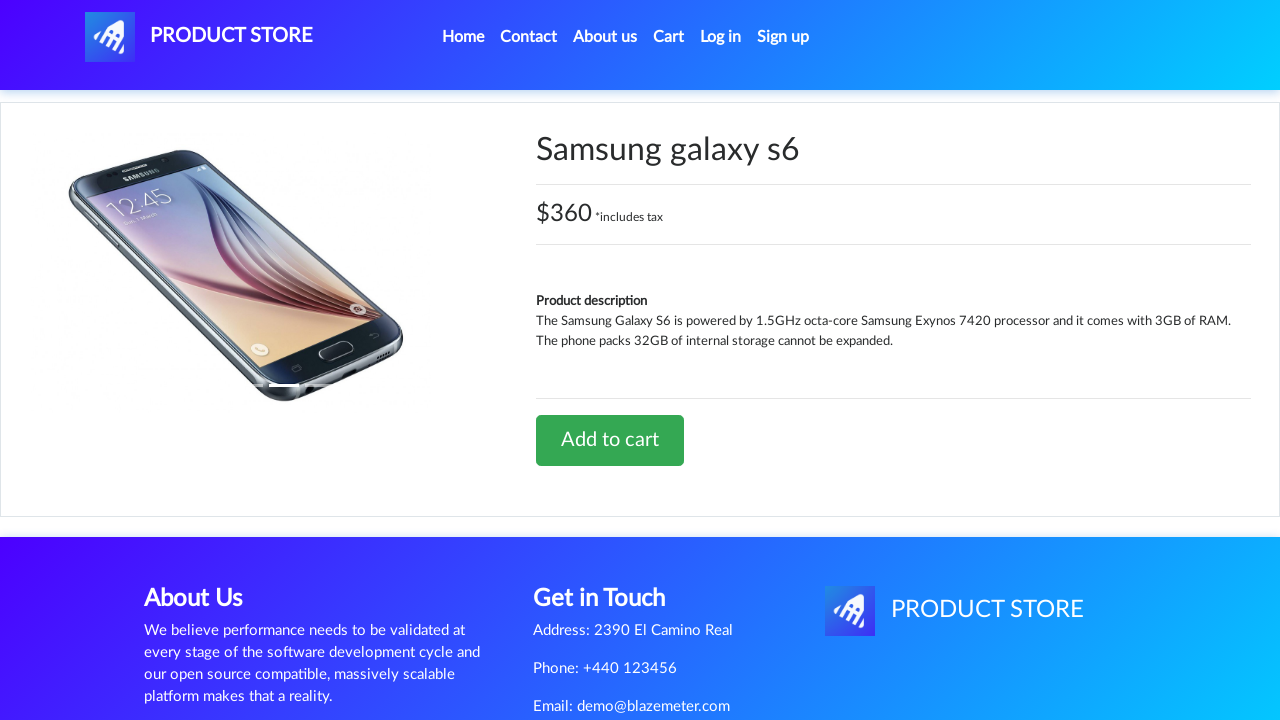

Clicked 'Add to cart' button at (610, 440) on xpath=//a[@onclick='addToCart(1)']
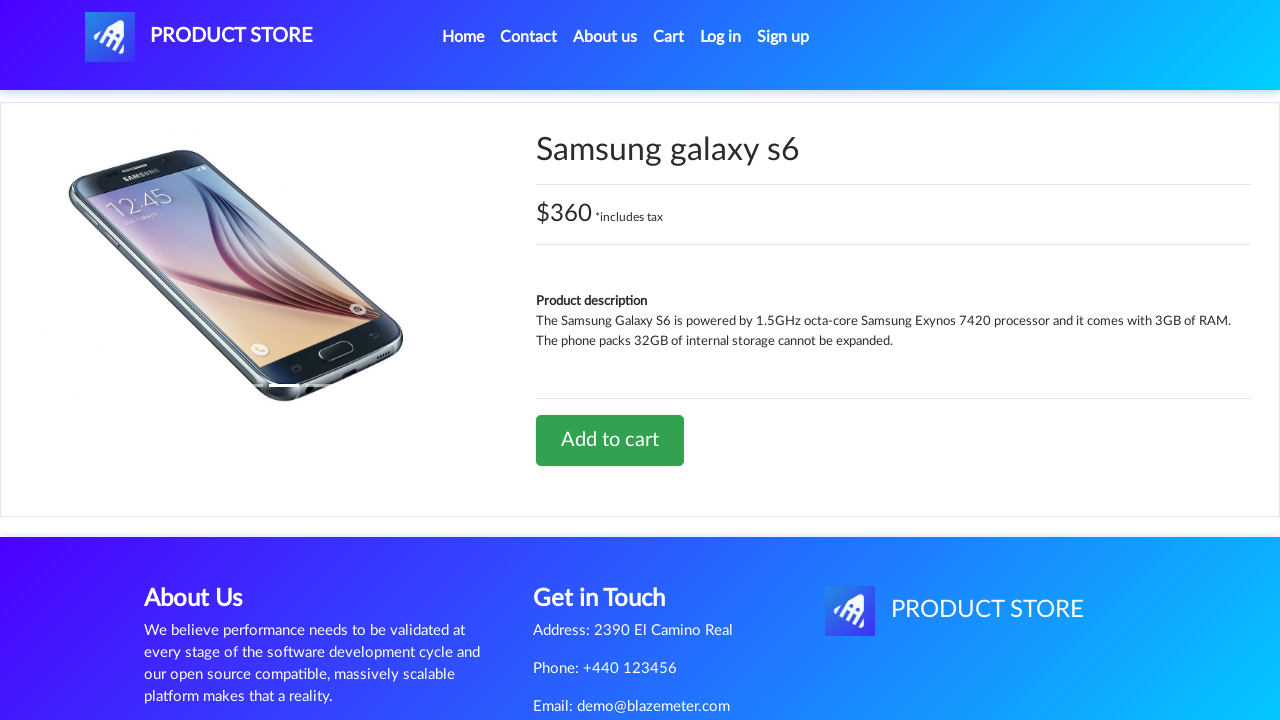

Set up dialog handler to accept alerts
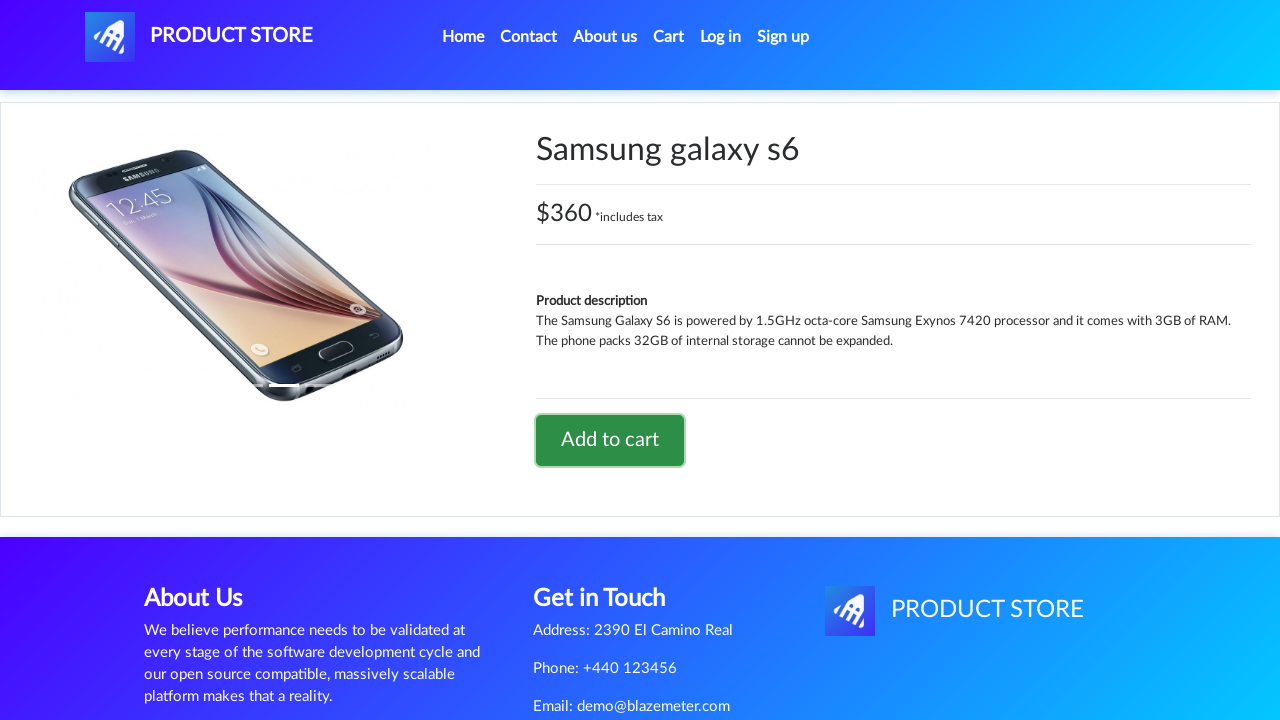

Waited 1 second for alert to appear and be dismissed
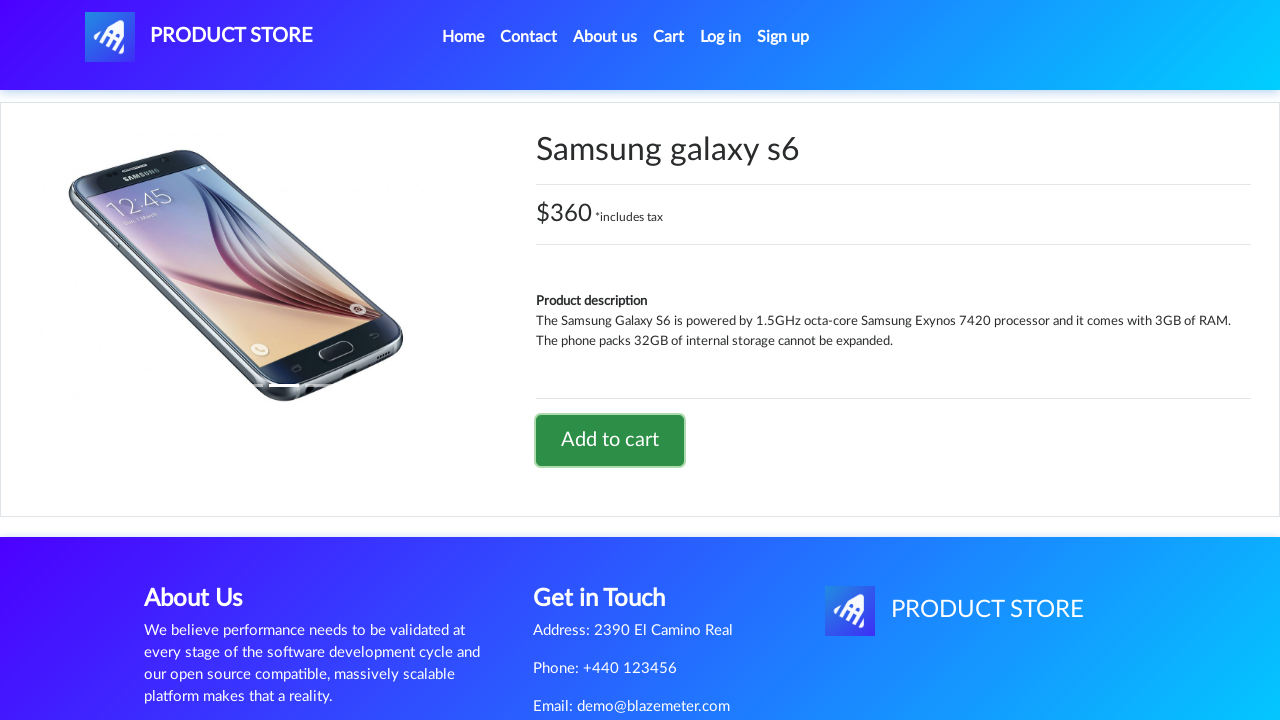

Clicked on cart link to navigate to cart page at (669, 37) on xpath=//a[@href='cart.html']
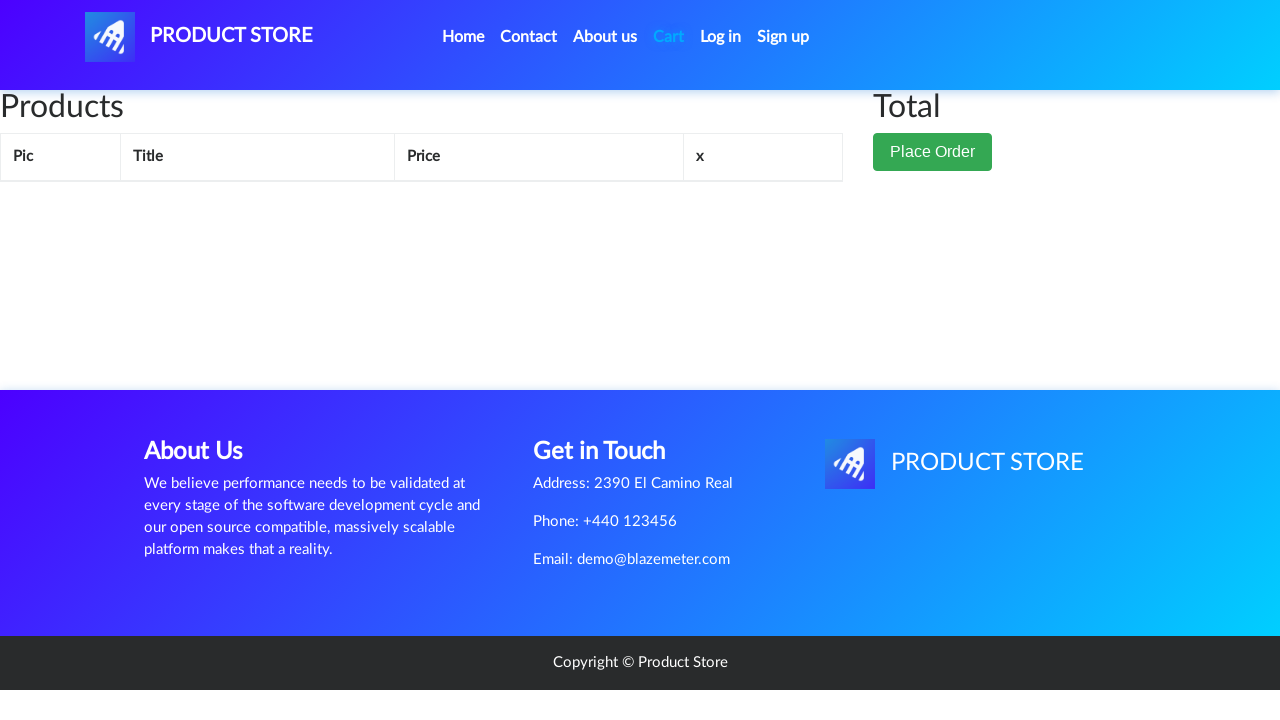

Verified that product appears in cart with success row indicator
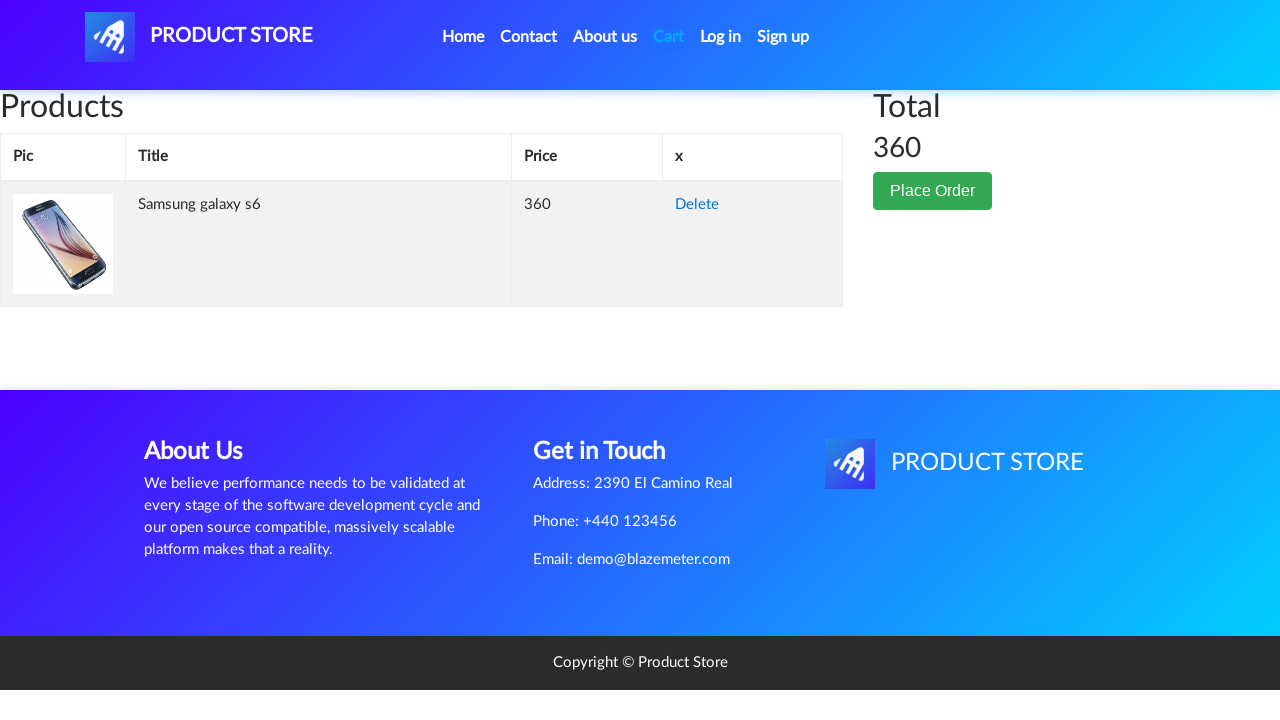

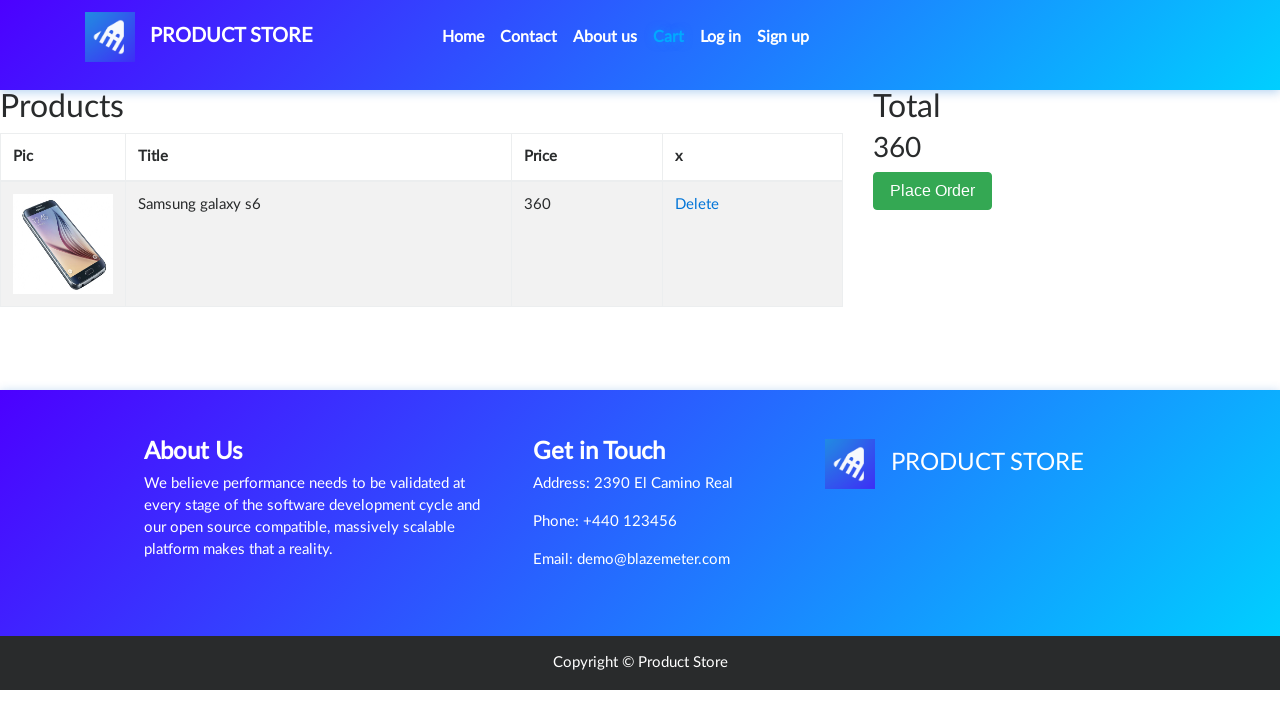